Tests checkbox functionality by verifying initial states and toggling checkboxes to verify they change state correctly

Starting URL: http://theinternet.przyklady.javastart.pl/checkboxes

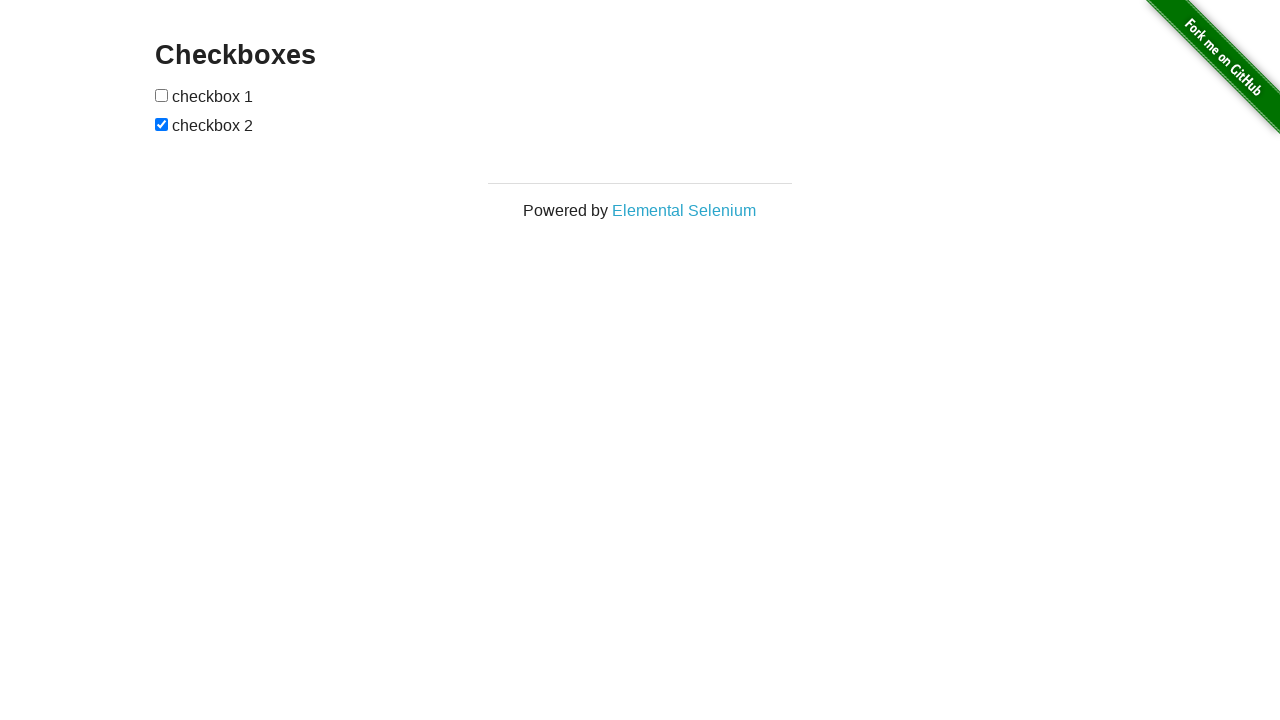

Located first checkbox element
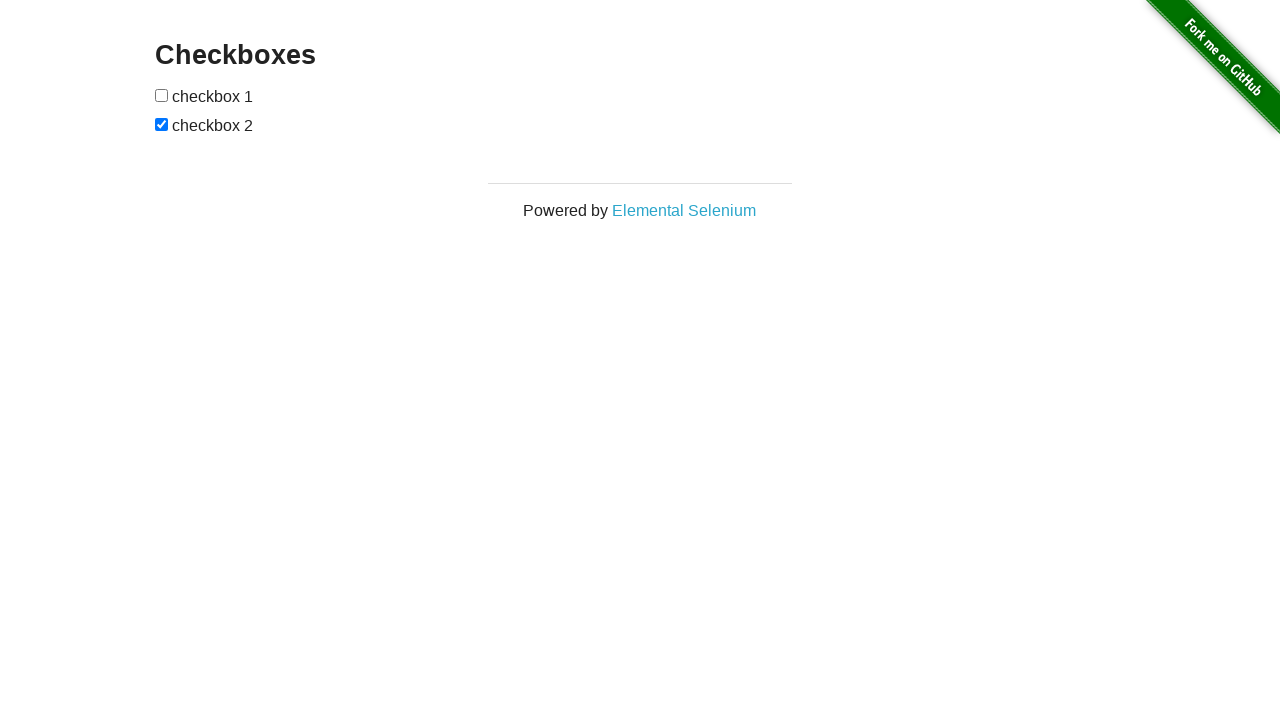

Located second checkbox element
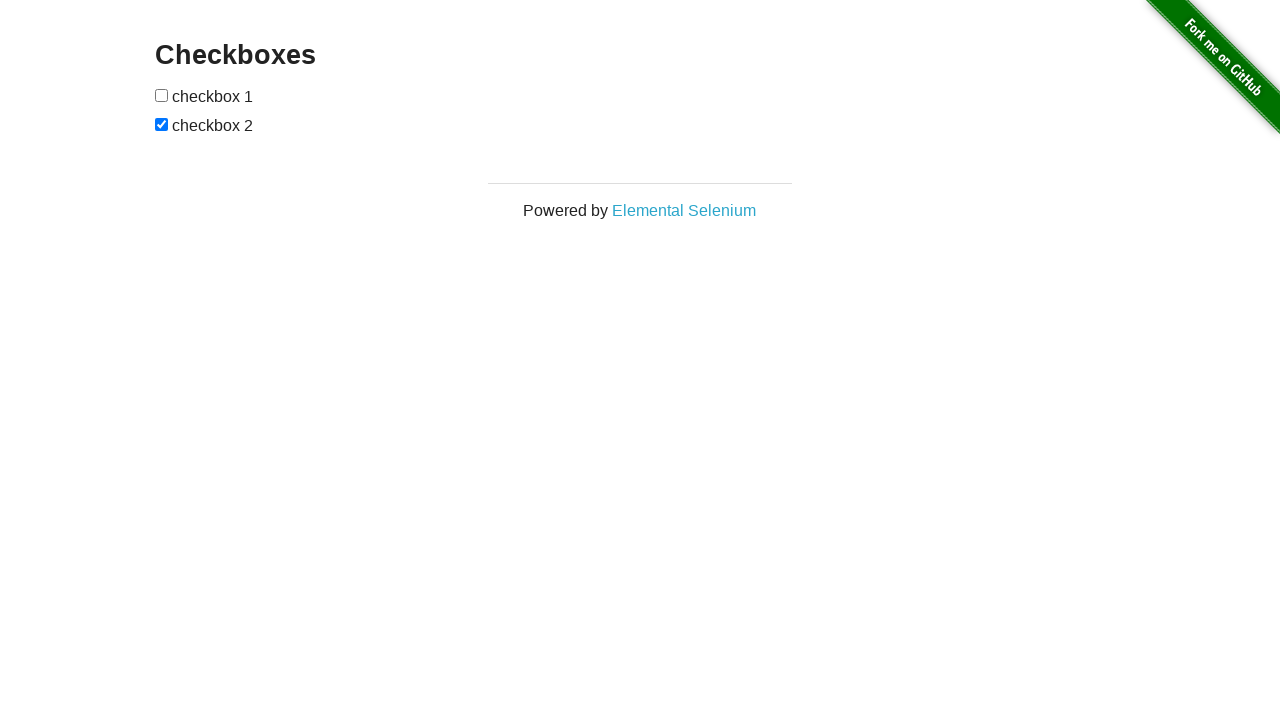

Verified that checkbox1 is unchecked initially
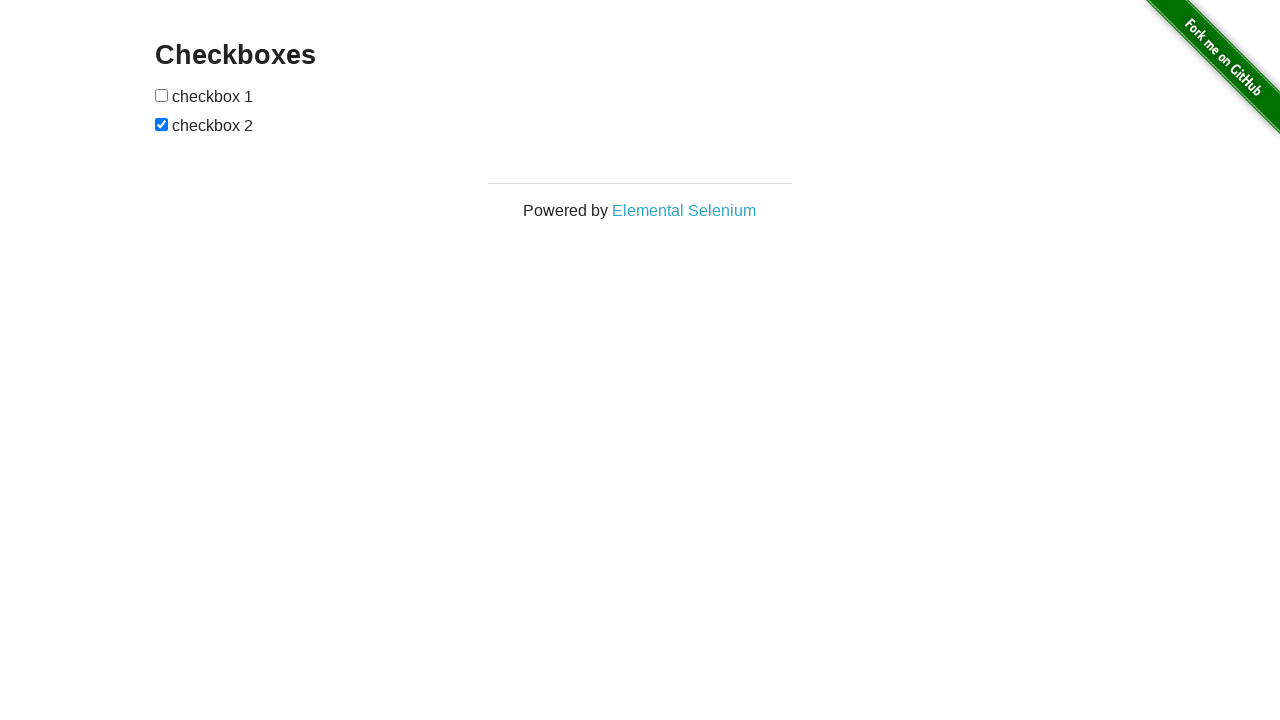

Verified that checkbox2 is checked initially
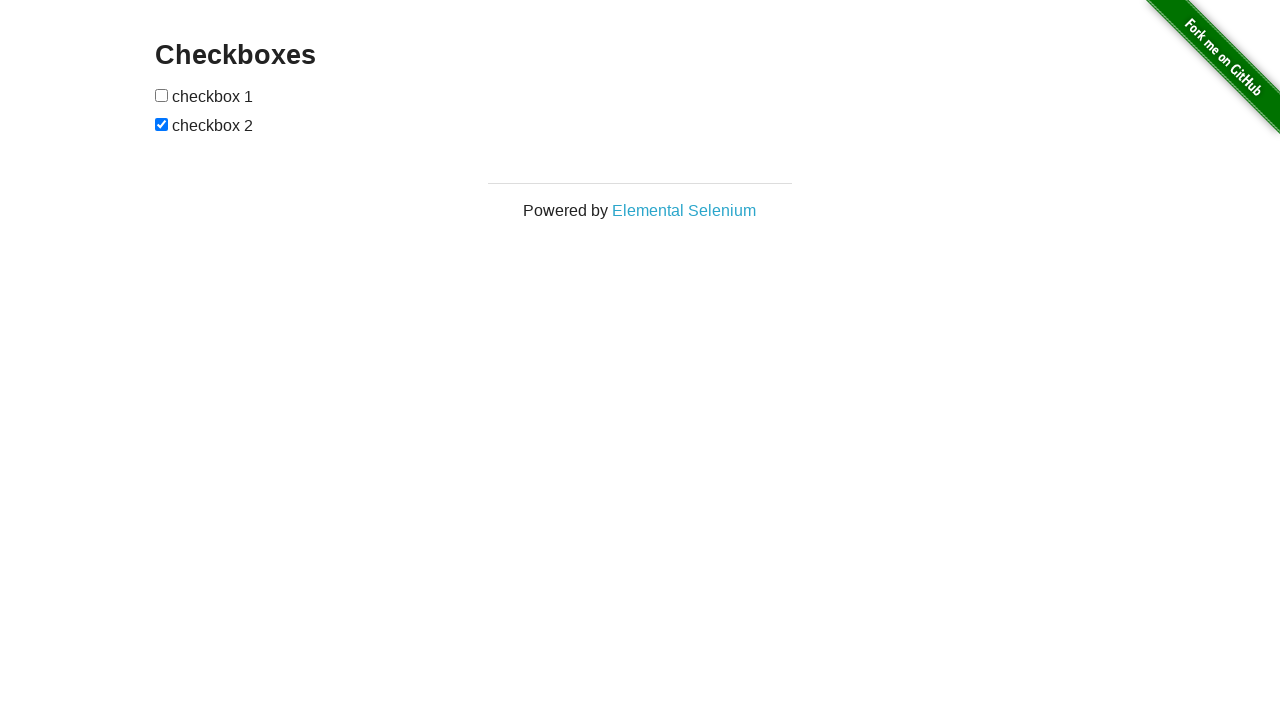

Clicked checkbox1 to toggle it at (162, 95) on xpath=//*[@id="checkboxes"]/input[1]
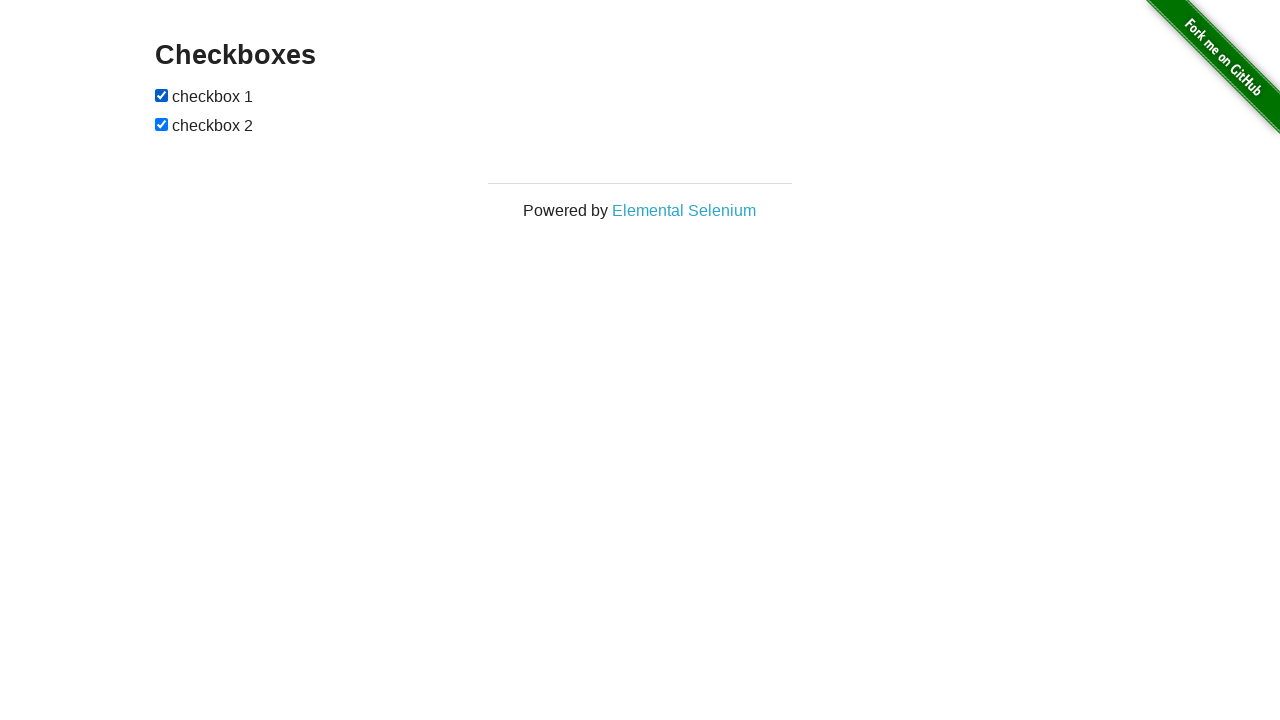

Clicked checkbox2 to toggle it at (162, 124) on xpath=//*[@id="checkboxes"]/input[2]
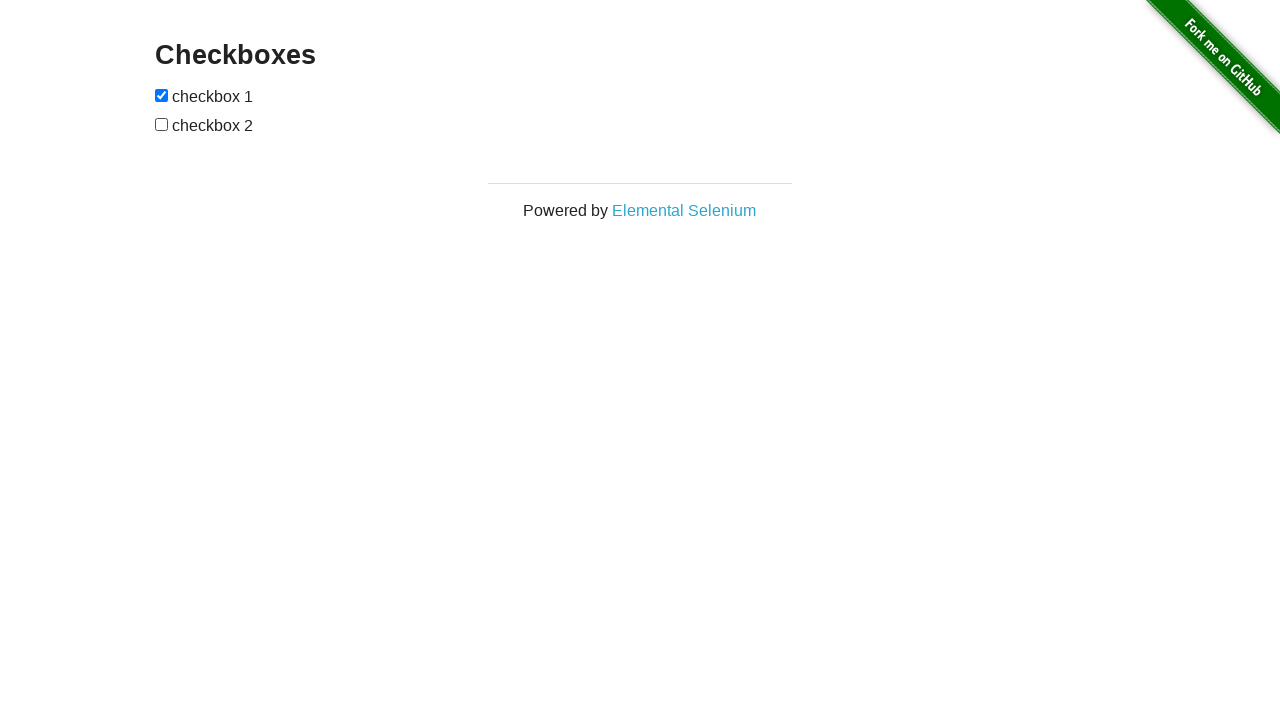

Verified that checkbox1 is now checked after clicking
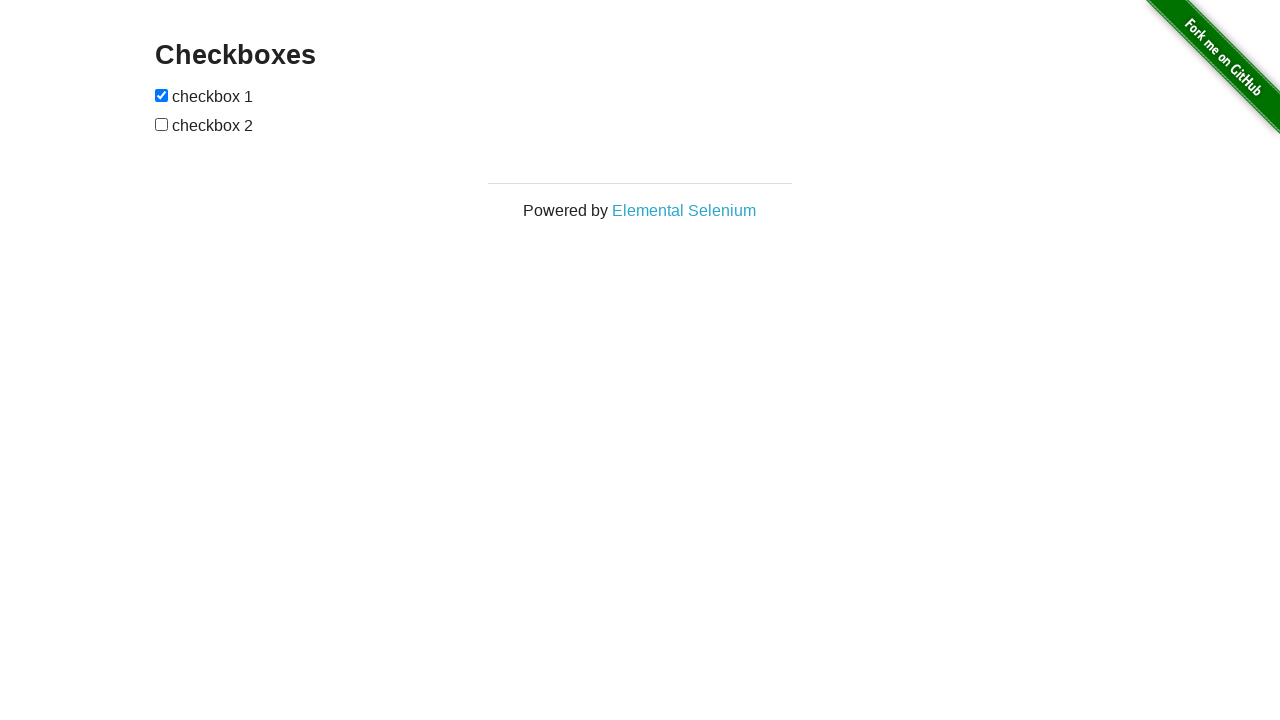

Verified that checkbox2 is now unchecked after clicking
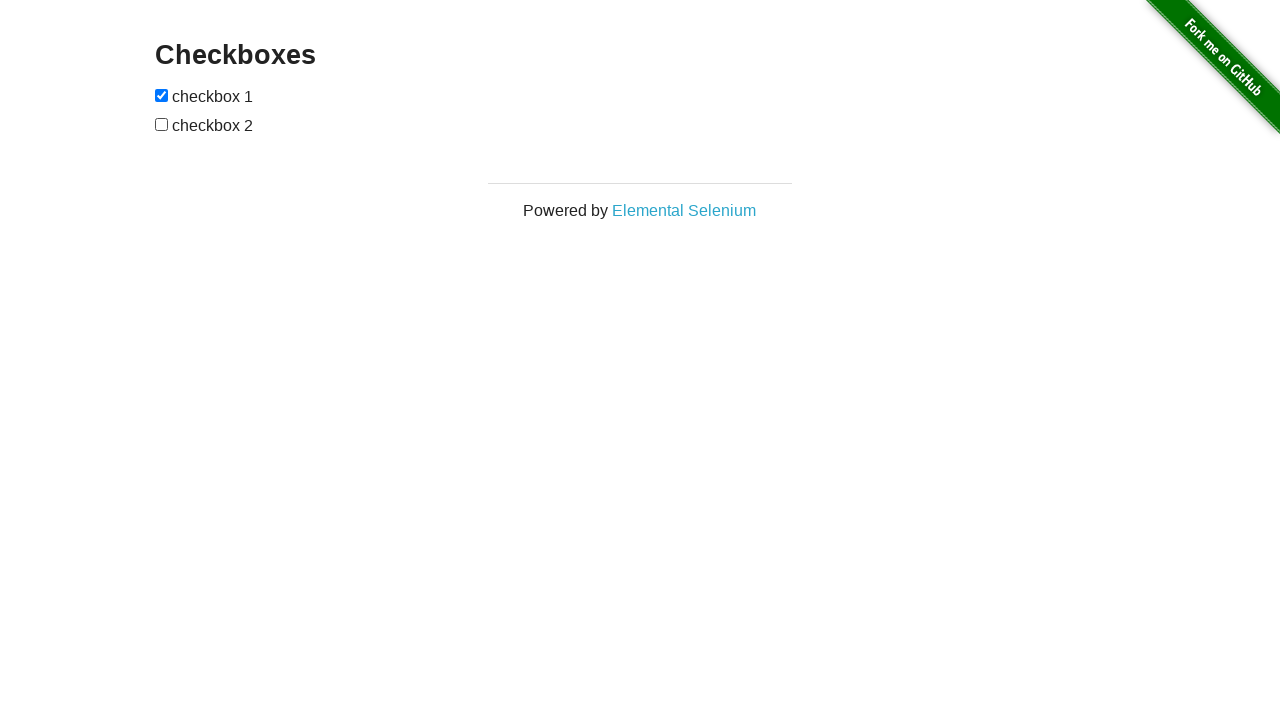

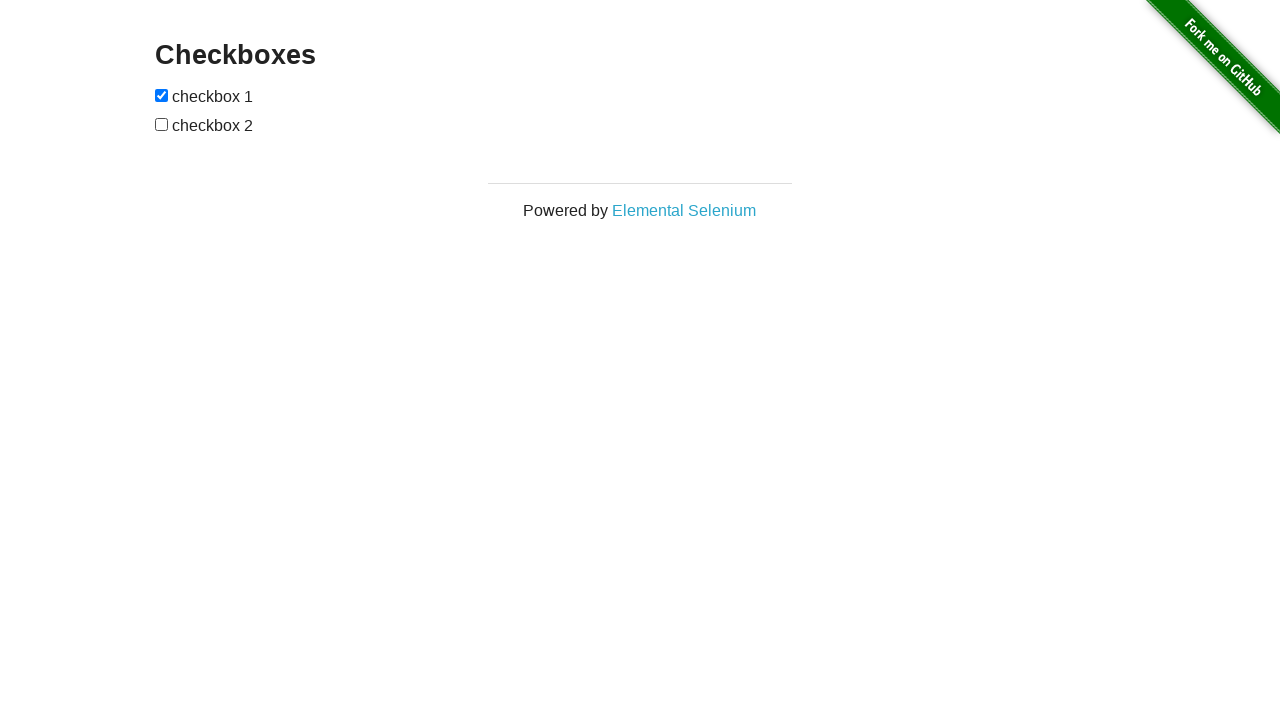